Tests whether a dropdown element supports multiple selections by checking its isMultiple property

Starting URL: https://demoqa.com/select-menu

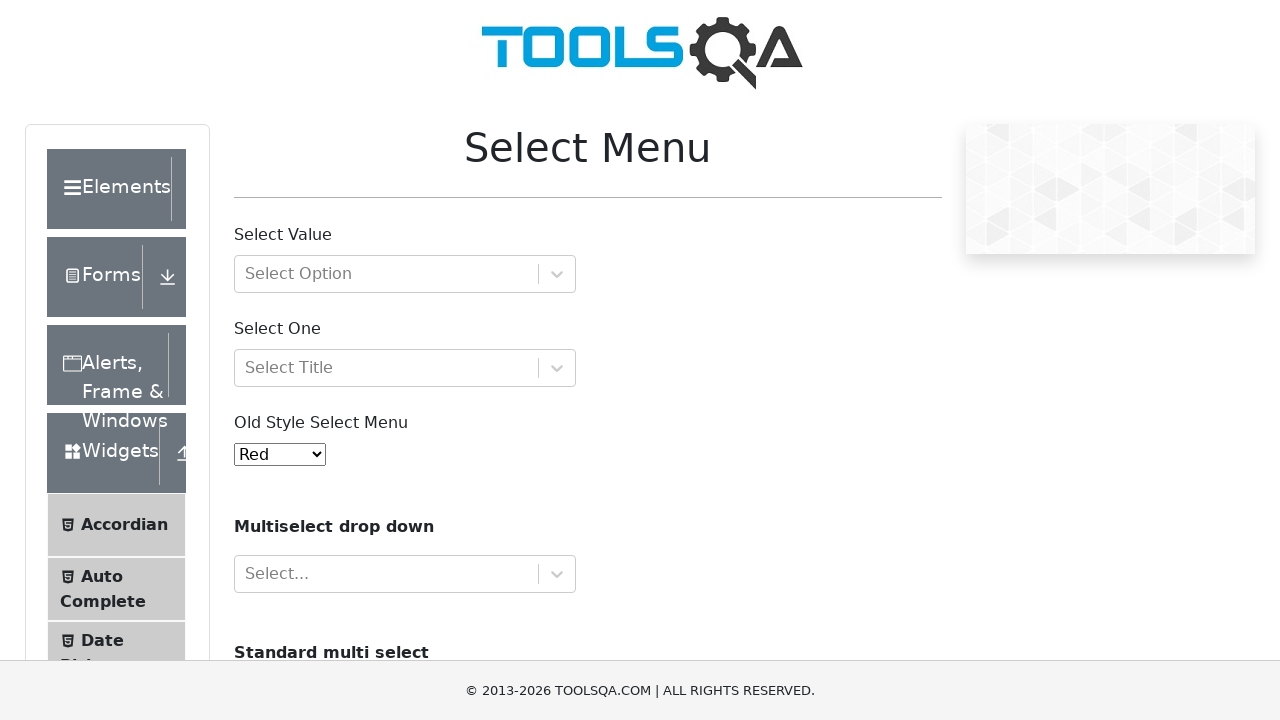

Navigated to https://demoqa.com/select-menu
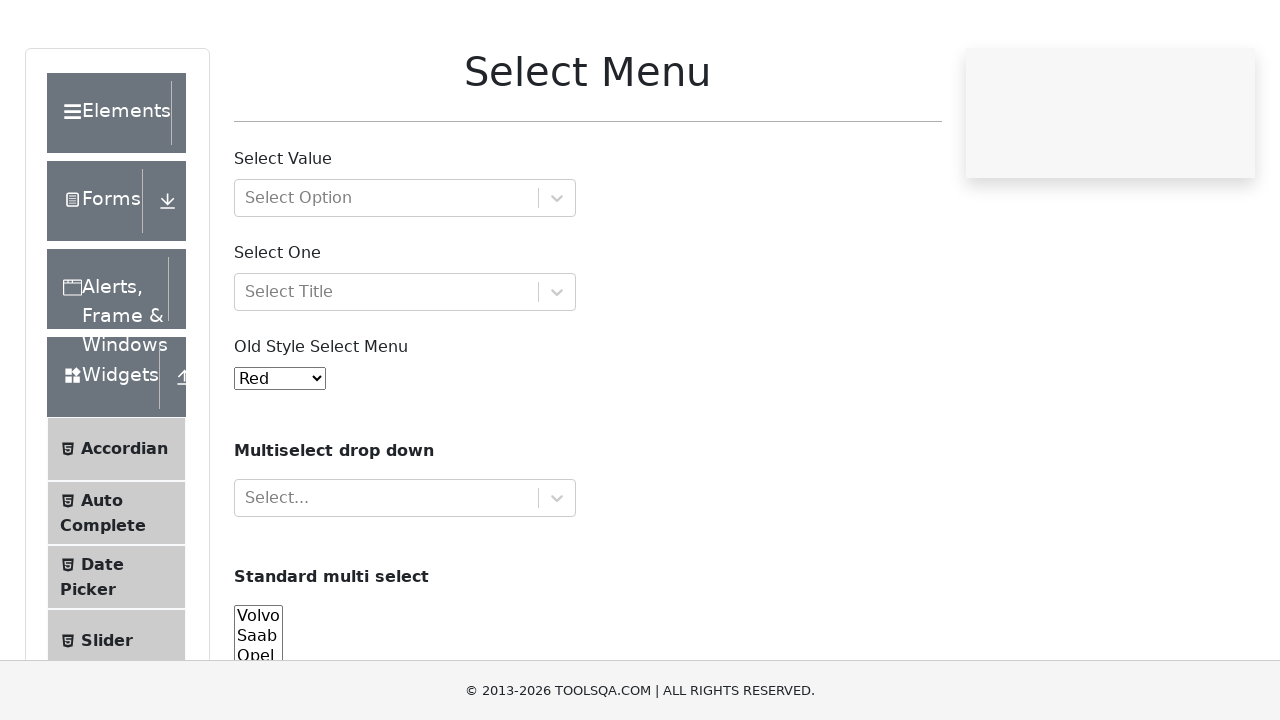

Located dropdown element with id 'cars'
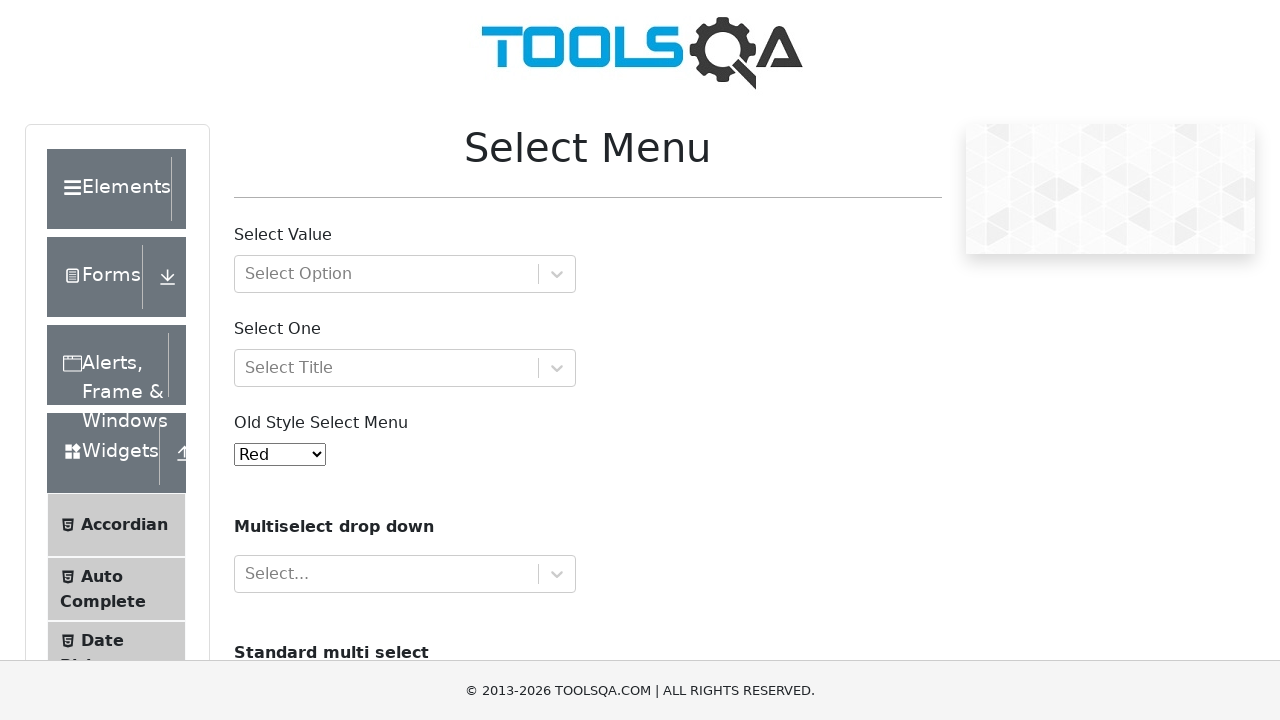

Evaluated dropdown for multiple attribute
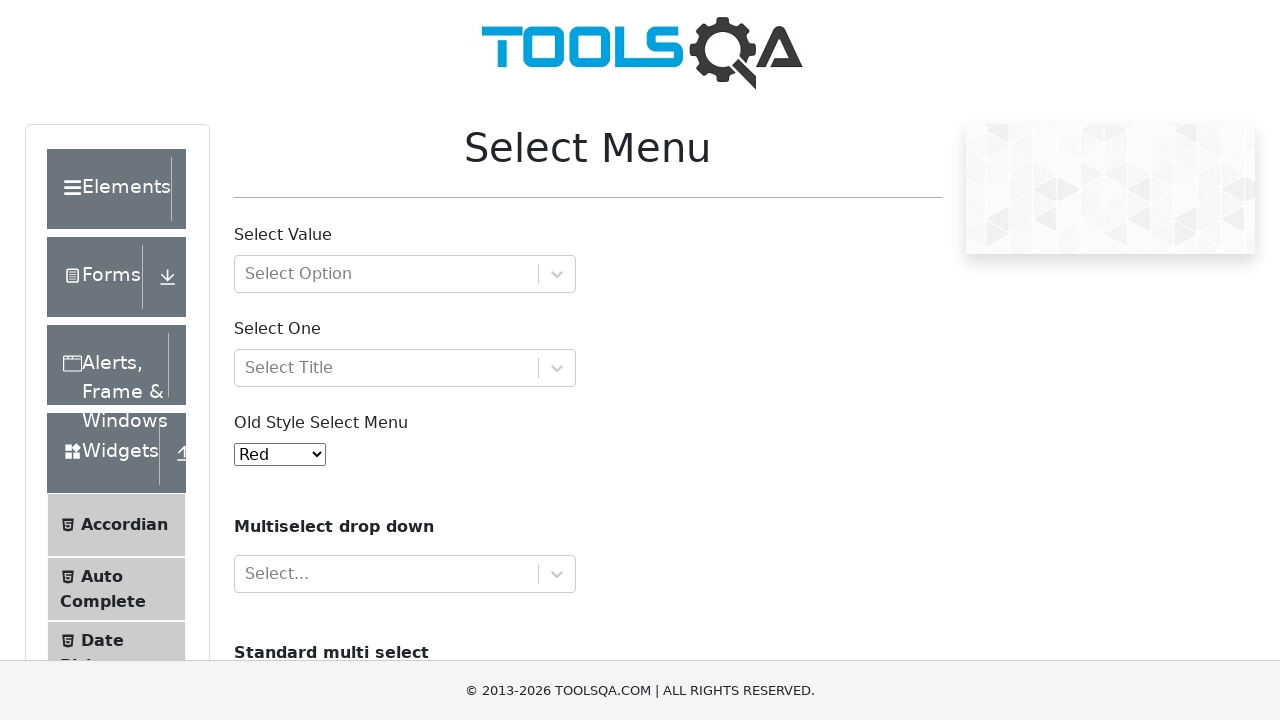

Test passed: The dropdown supports multiple selections
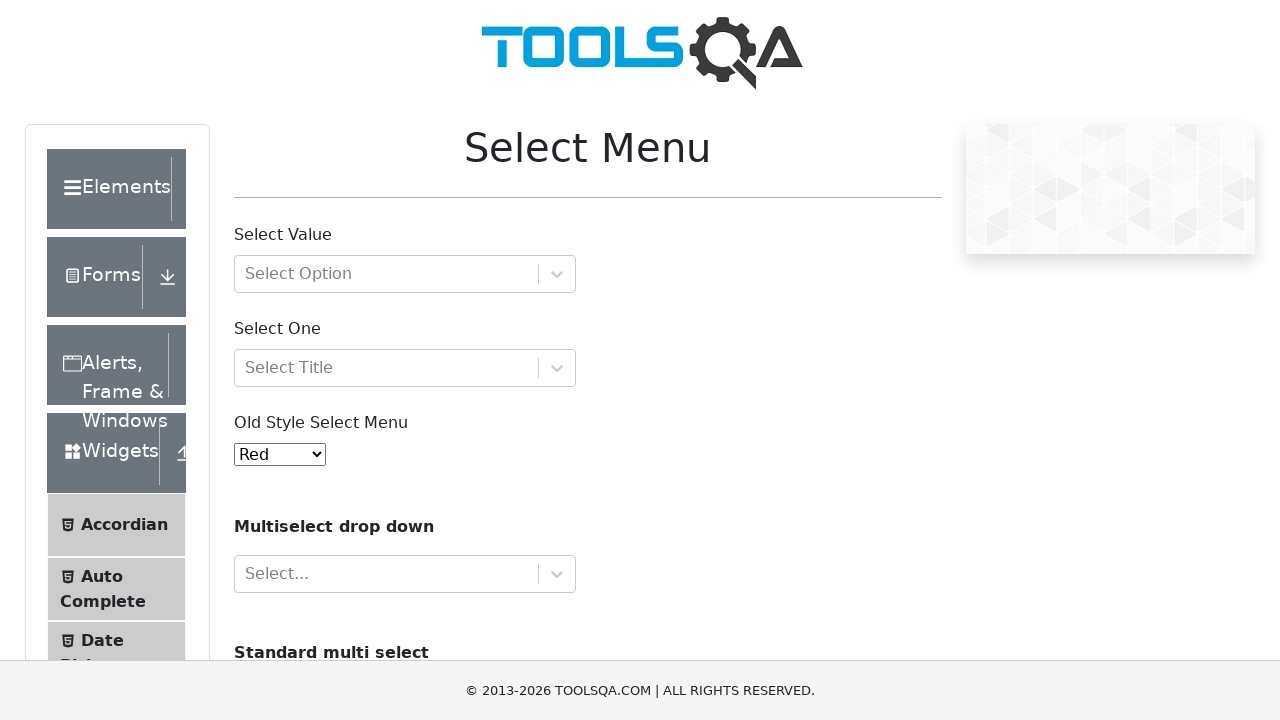

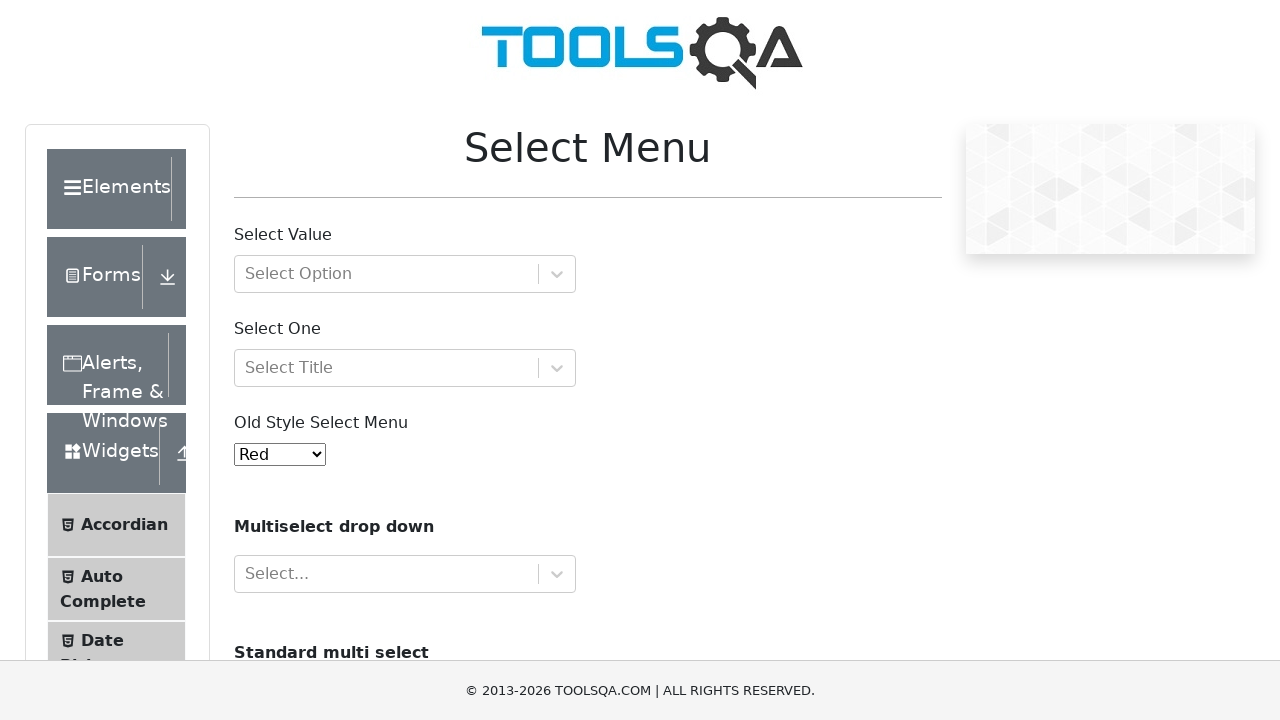